Tests a sample to-do list application by clicking on list items, adding a new item with text, and verifying the output text of an existing item.

Starting URL: https://lambdatest.github.io/sample-todo-app/

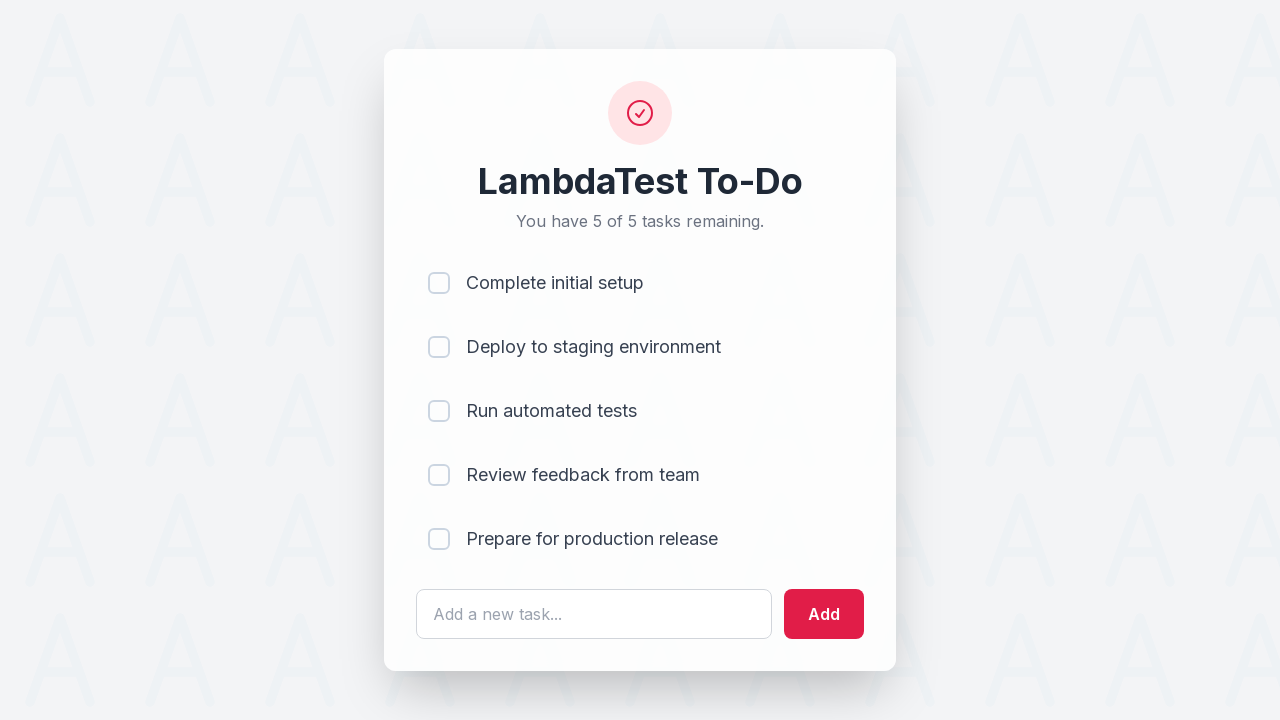

Clicked on the first list item checkbox at (439, 283) on input[name='li1']
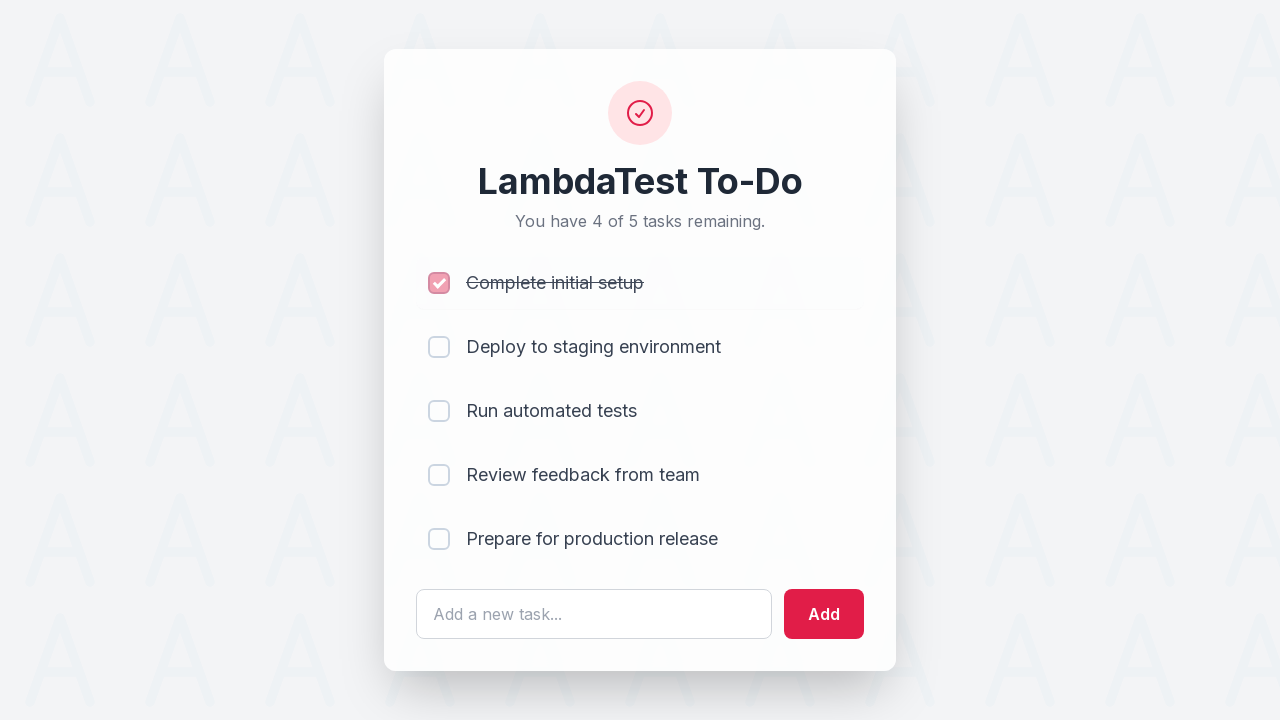

Clicked on the second list item checkbox at (439, 347) on input[name='li2']
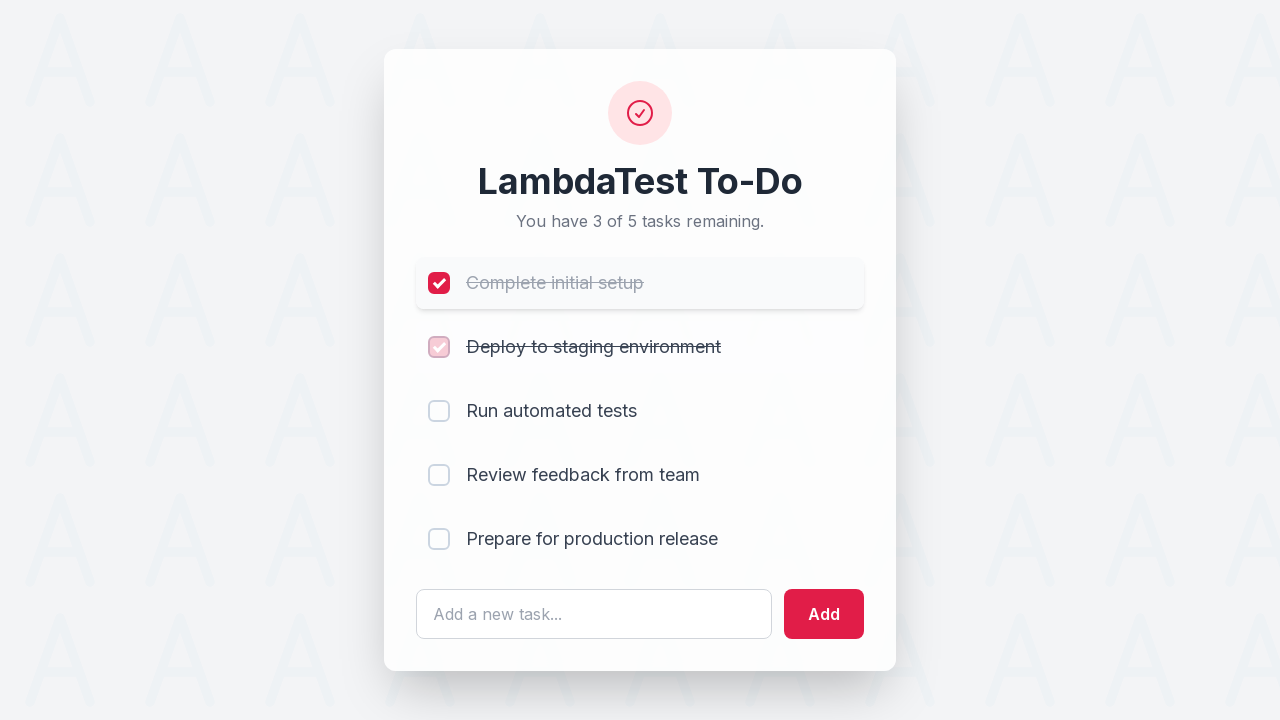

Filled text input field with 'Yey, Let's add it to list' on #sampletodotext
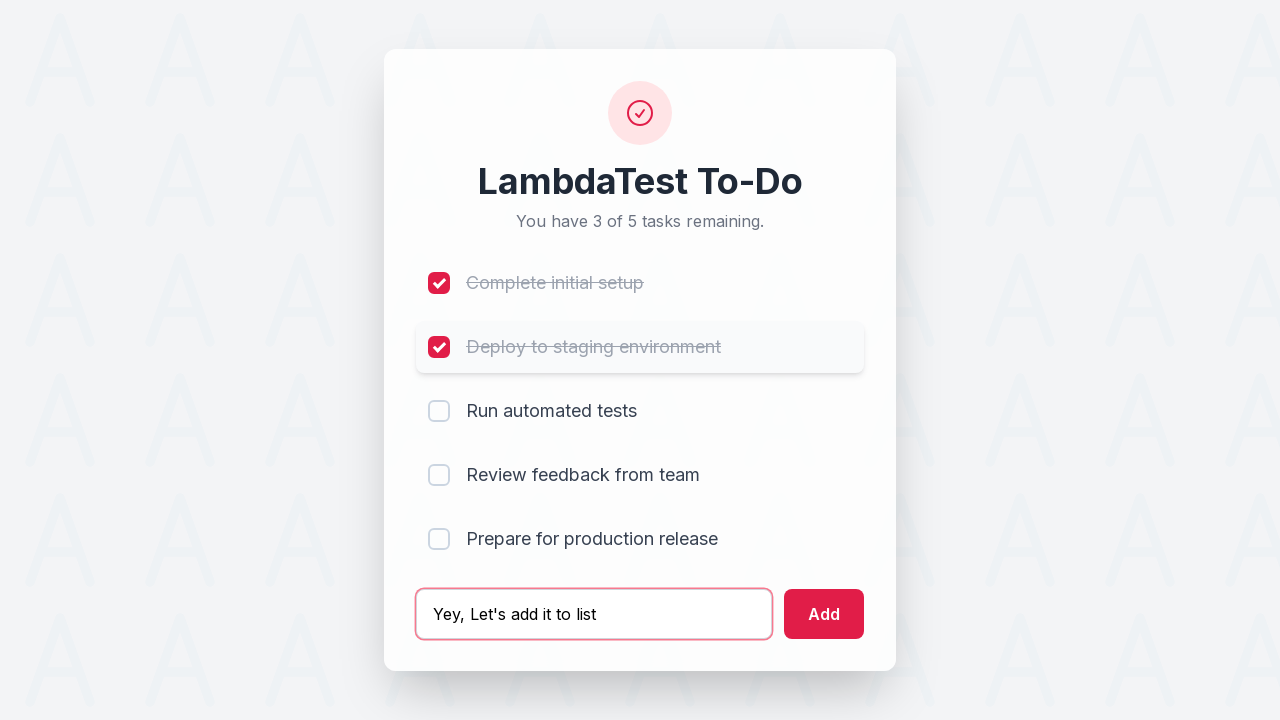

Clicked the add button to add new item to list at (824, 614) on #addbutton
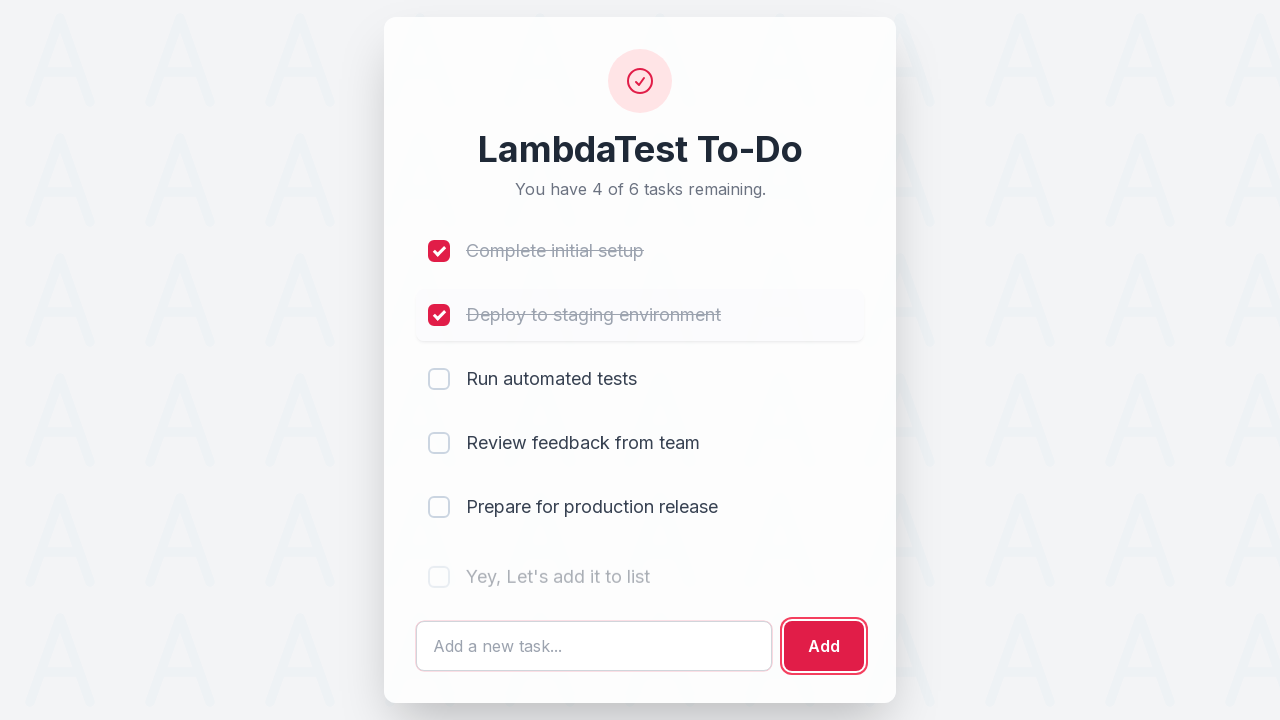

Fifth list item span loaded and is visible
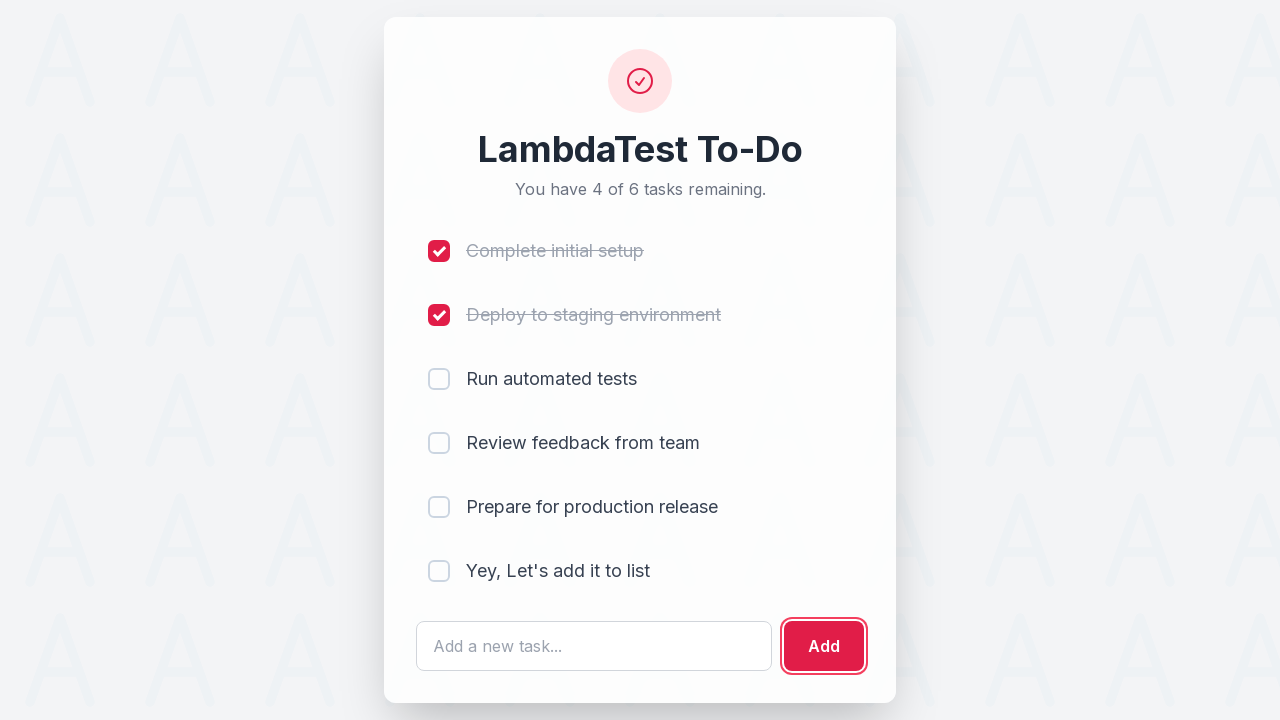

Retrieved text content of fifth list item: '
                            Prepare for production release
                        '
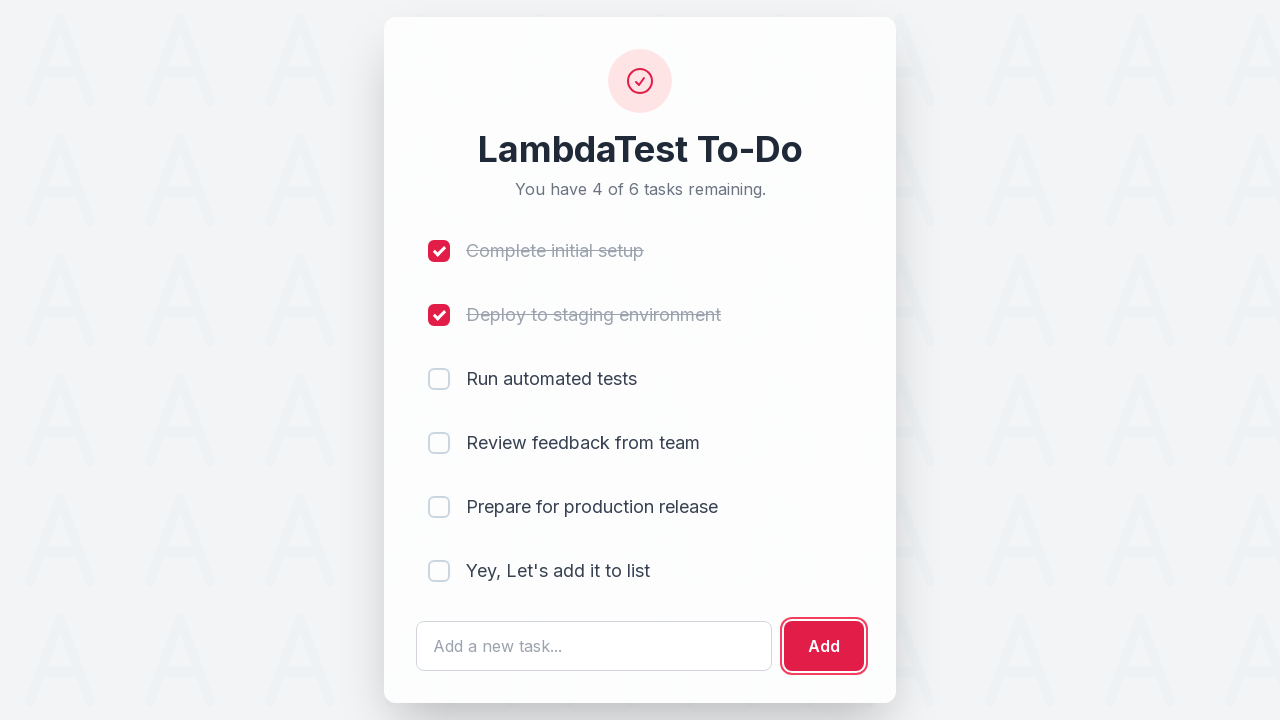

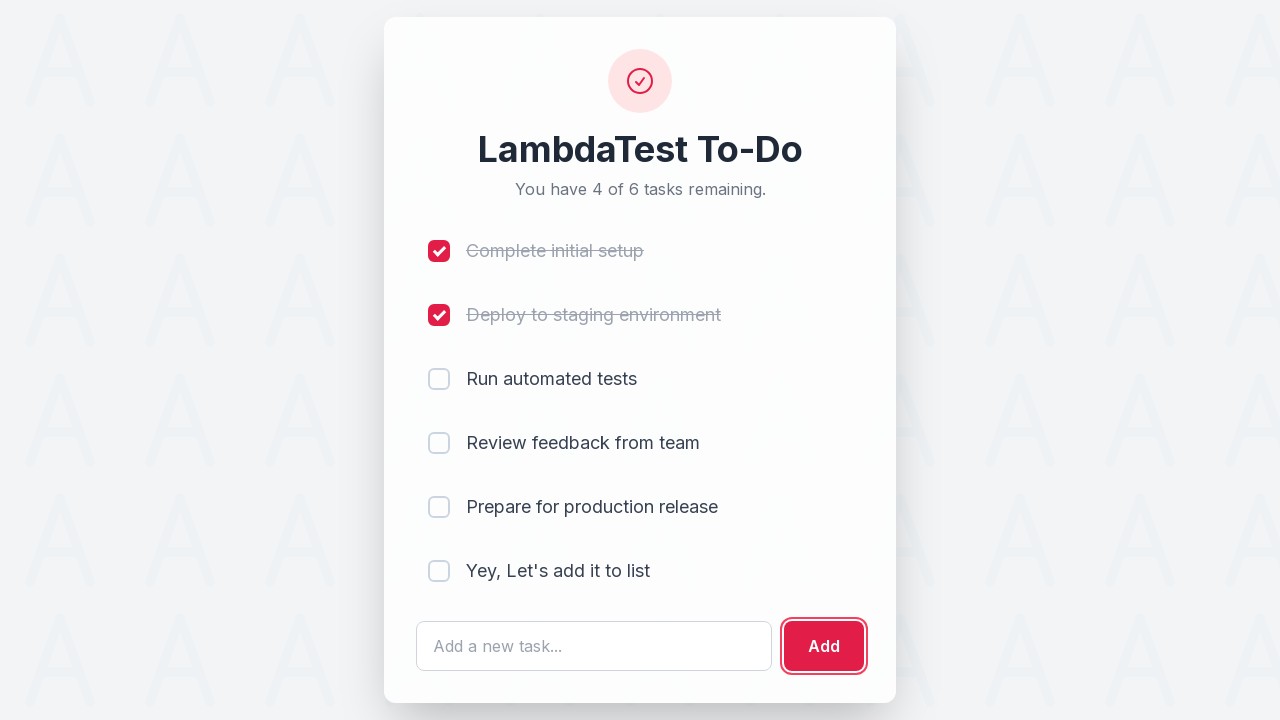